Tests browser window functionality by clicking a button that opens a new browser window

Starting URL: https://demoqa.com/browser-windows

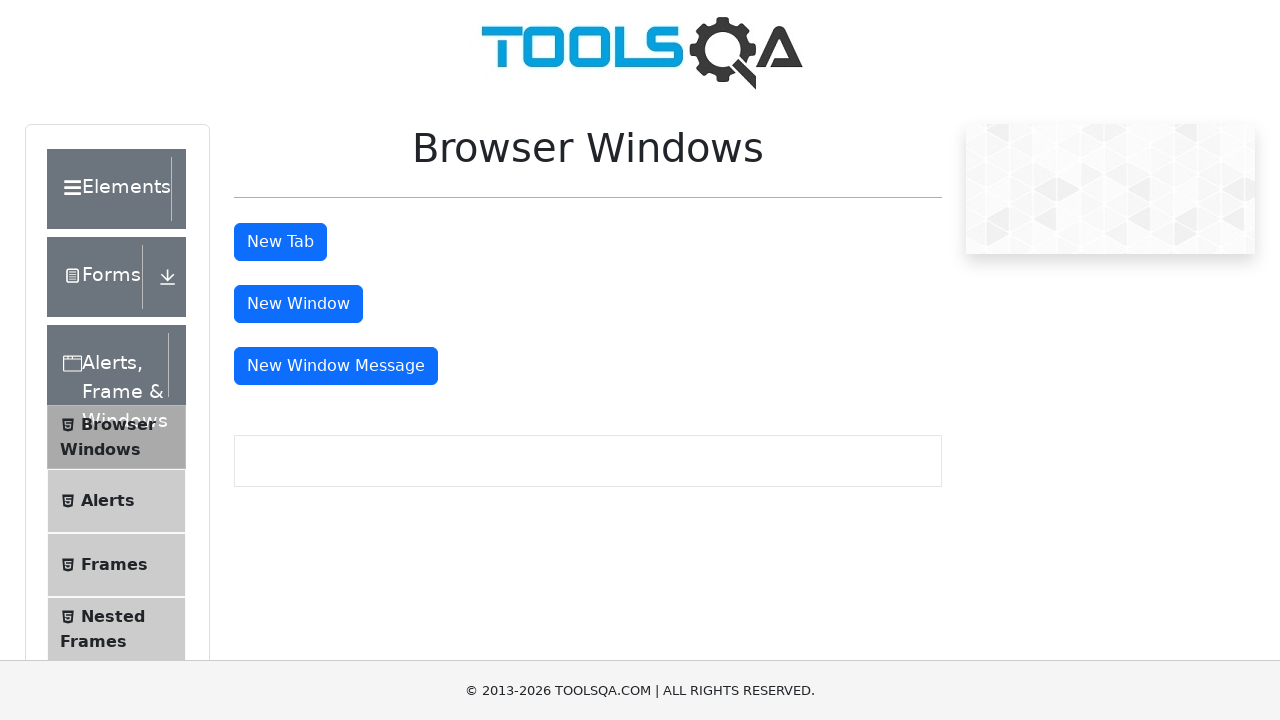

Clicked button to open new browser window at (298, 304) on #windowButton
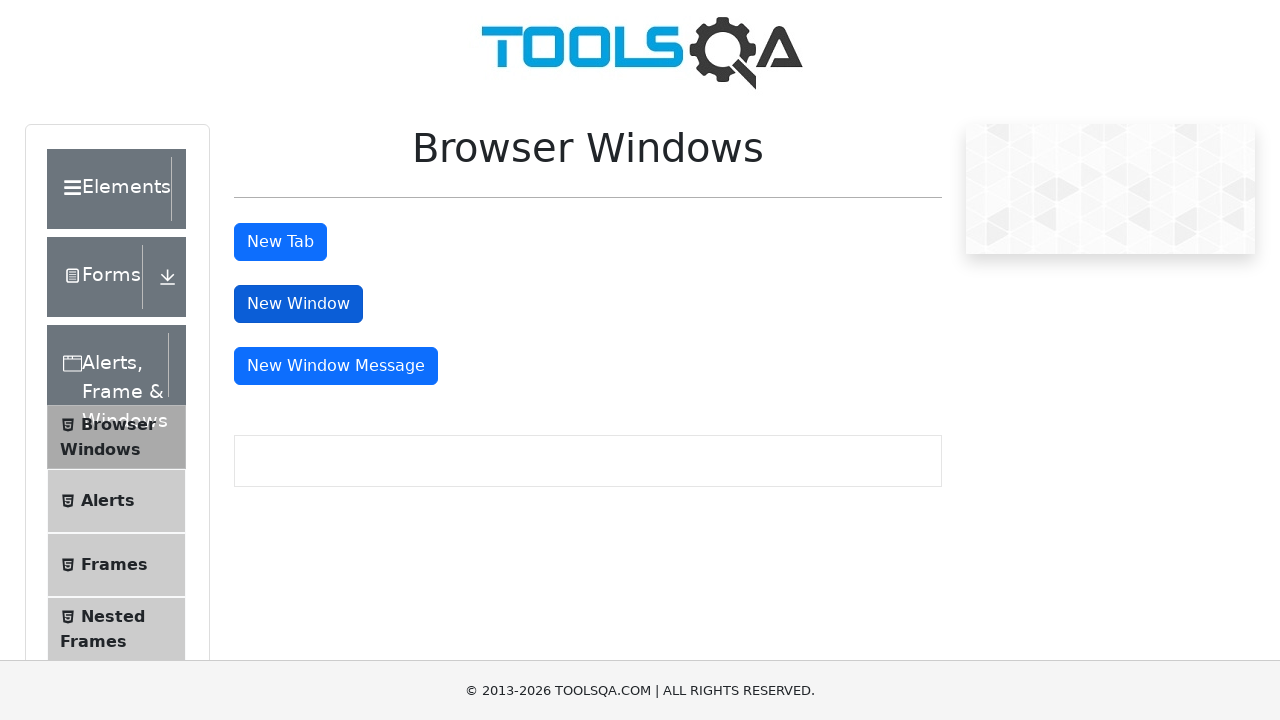

Waited for new browser window to open
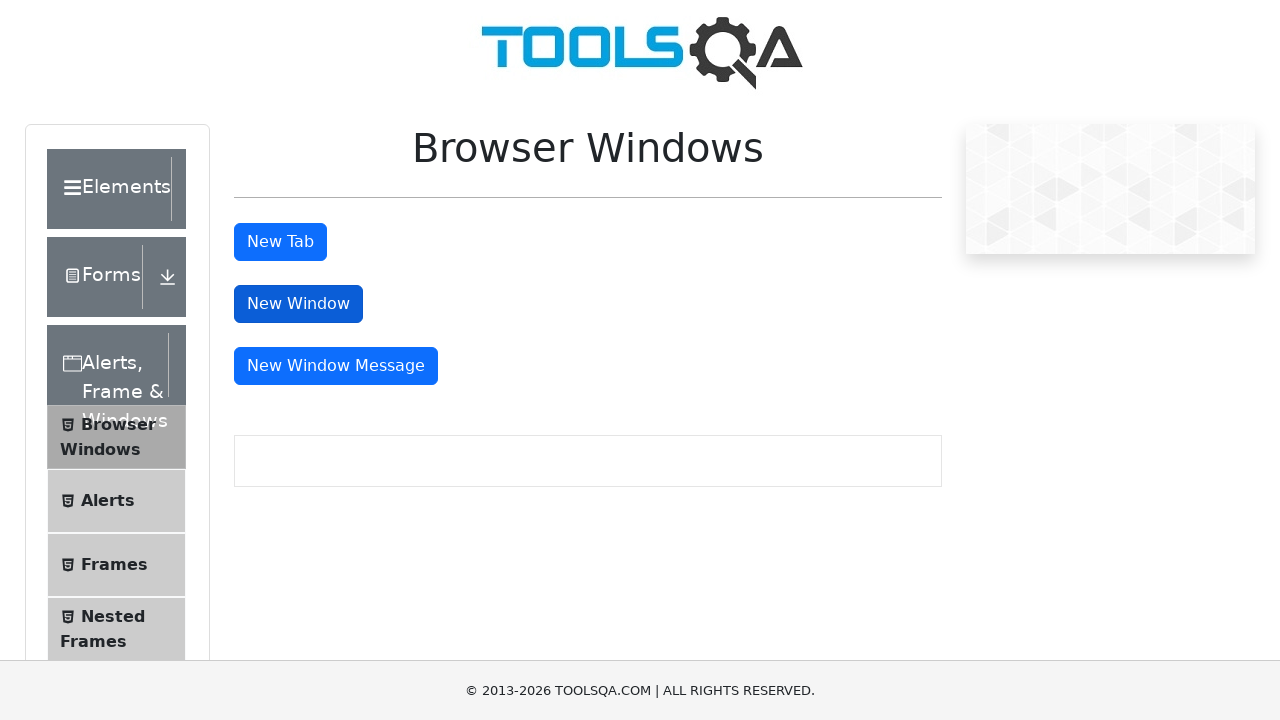

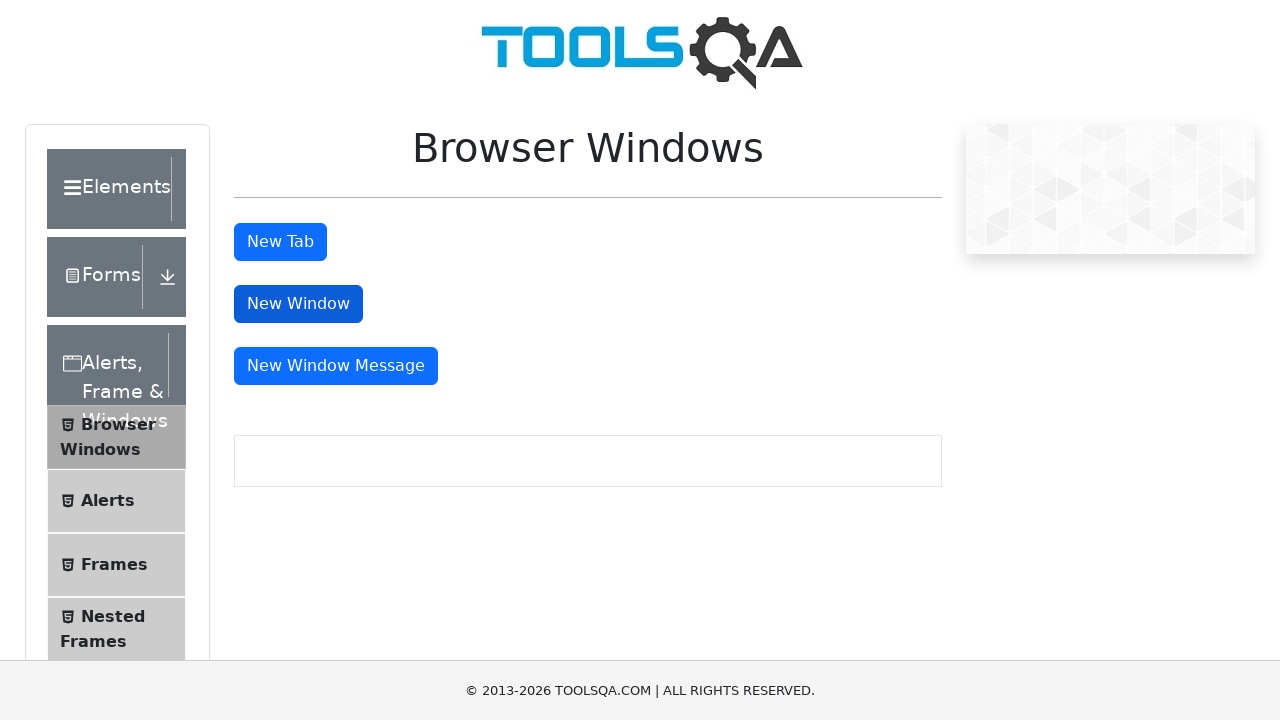